Tests dropdown passenger selection functionality by opening a passenger info dropdown, incrementing adult count 4 times, and closing the dropdown

Starting URL: https://rahulshettyacademy.com/dropdownsPractise/

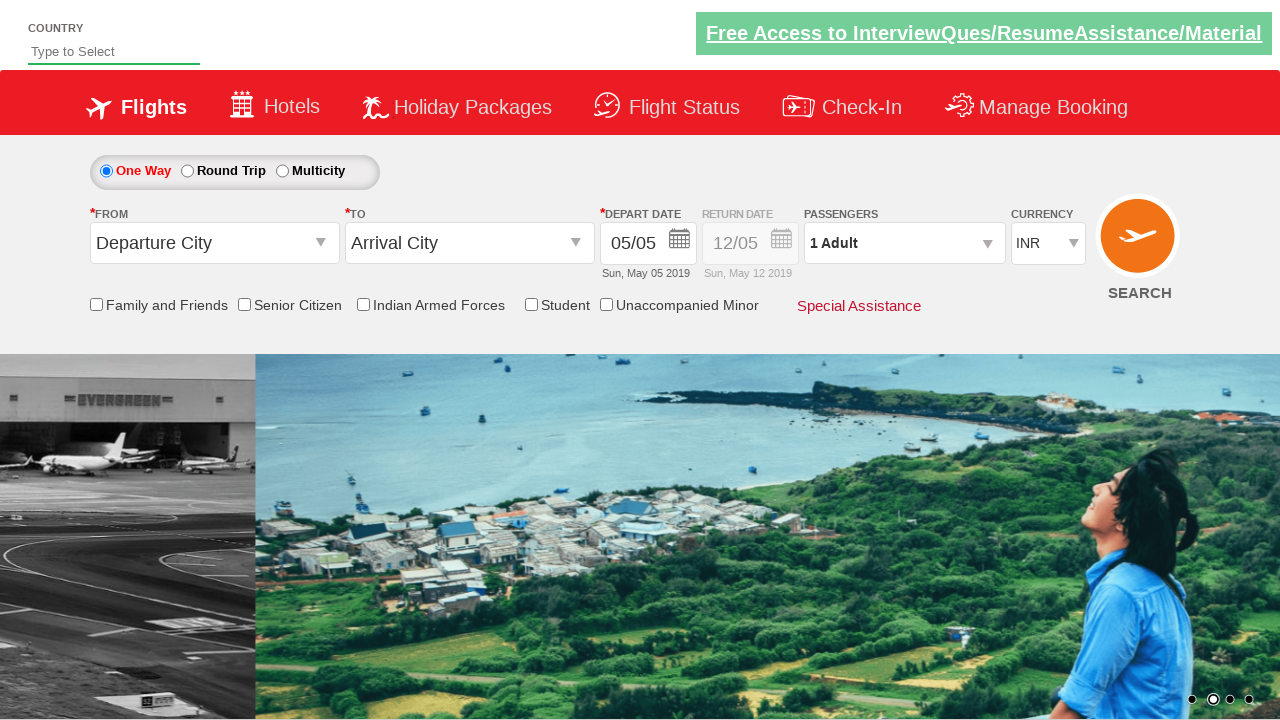

Clicked to open passenger info dropdown at (904, 243) on #divpaxinfo
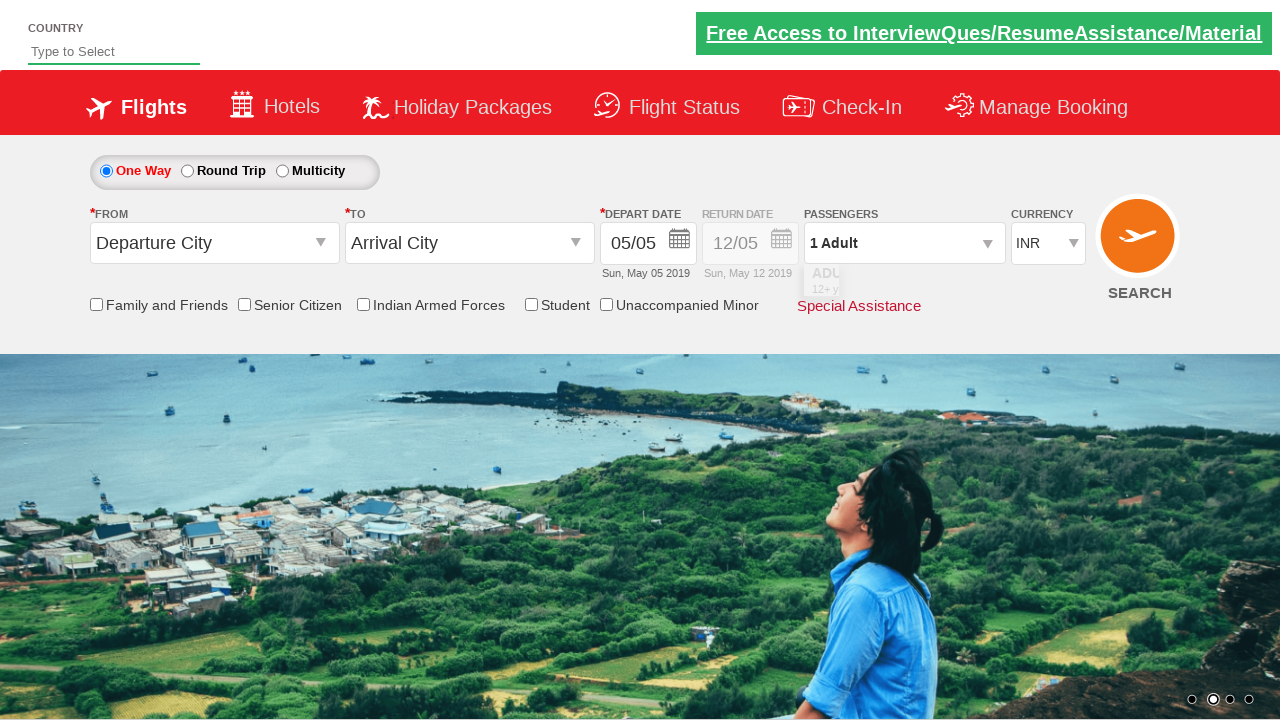

Waited for dropdown to be visible
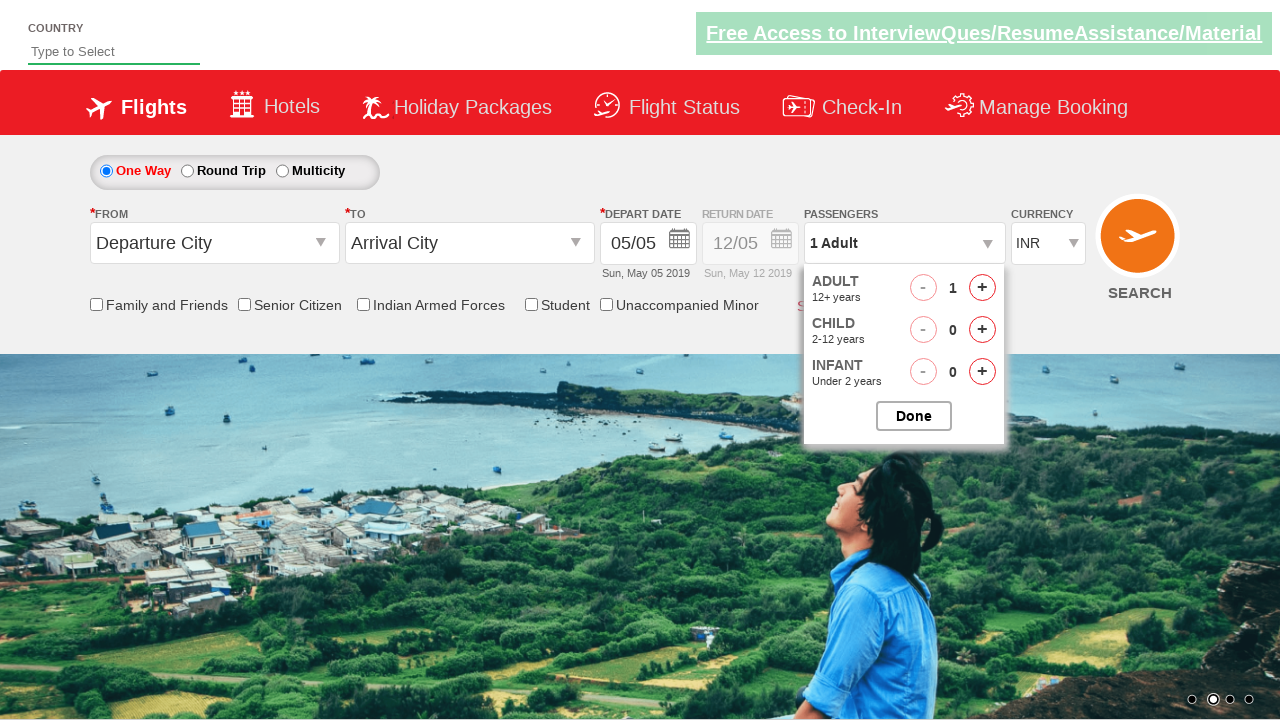

Incremented adult count (iteration 1 of 4) at (982, 288) on #hrefIncAdt
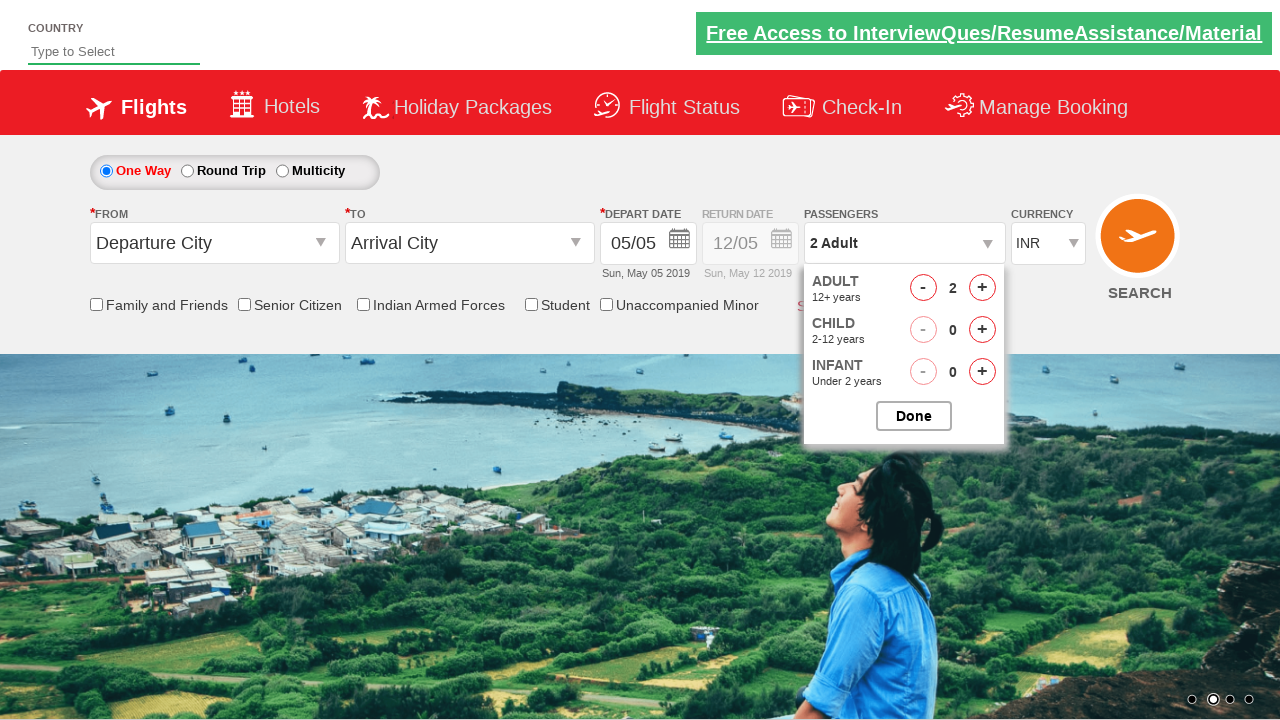

Incremented adult count (iteration 2 of 4) at (982, 288) on #hrefIncAdt
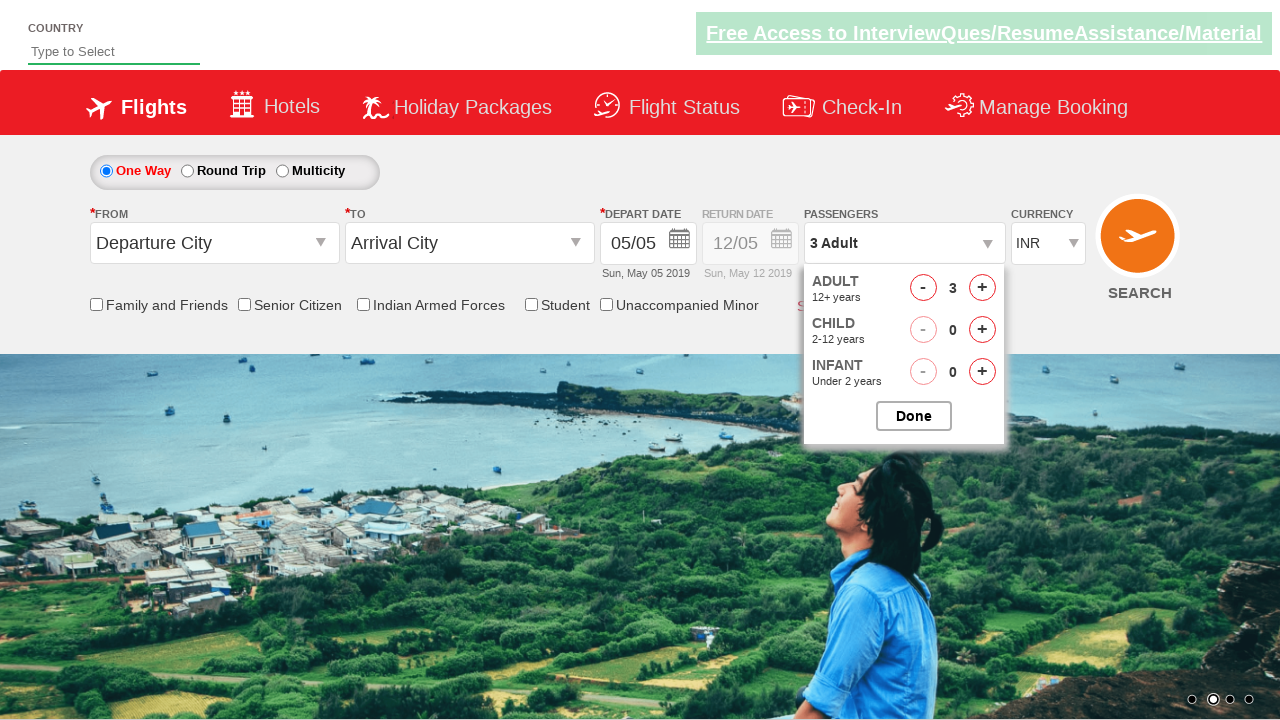

Incremented adult count (iteration 3 of 4) at (982, 288) on #hrefIncAdt
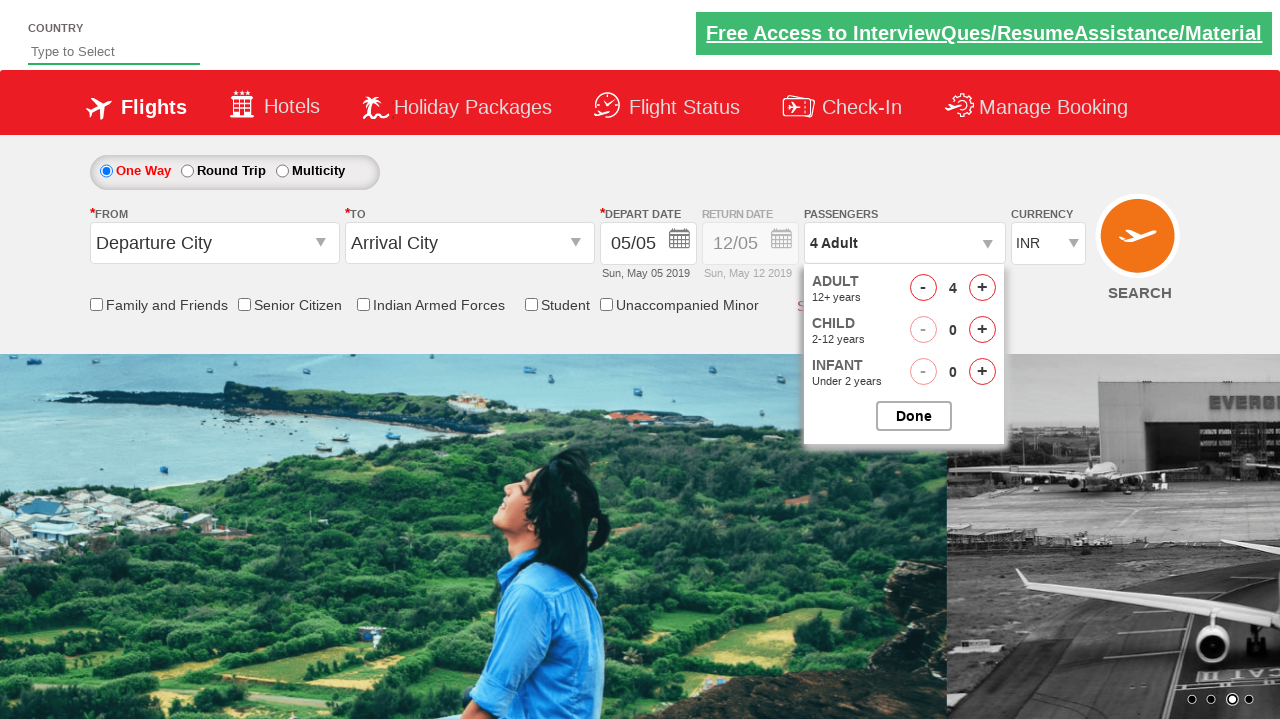

Incremented adult count (iteration 4 of 4) at (982, 288) on #hrefIncAdt
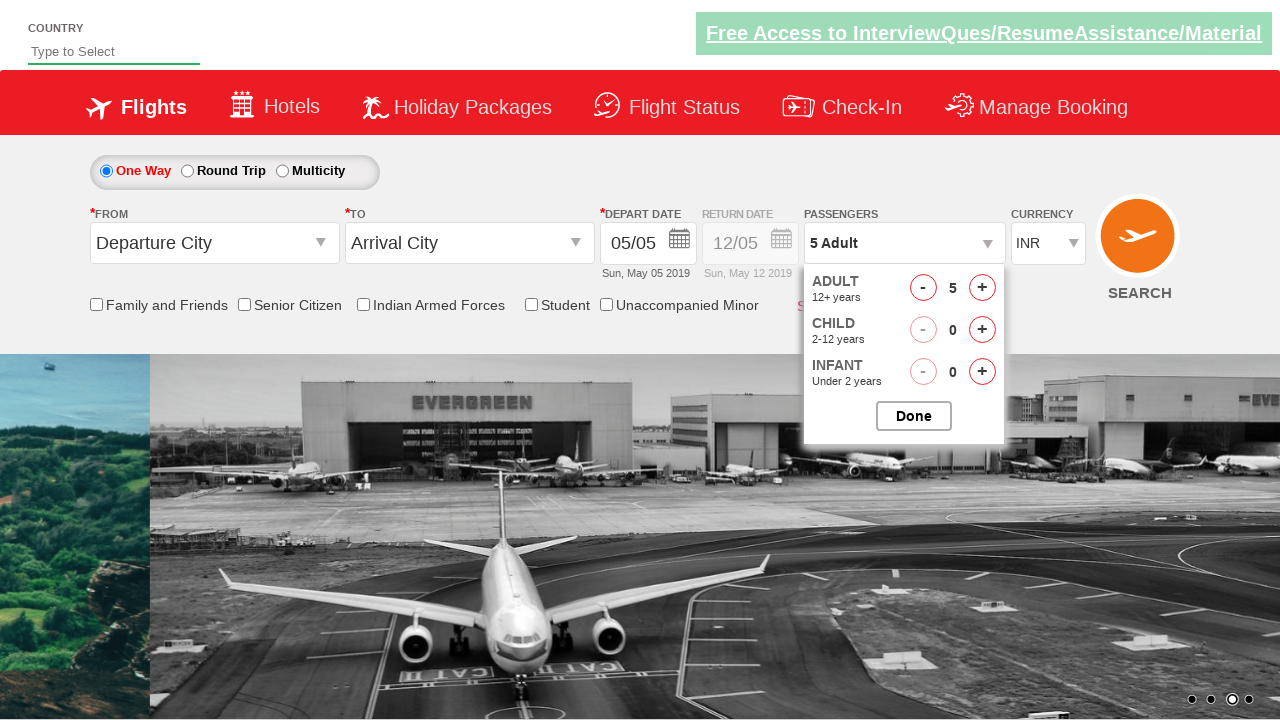

Clicked to close passenger options dropdown at (914, 416) on #btnclosepaxoption
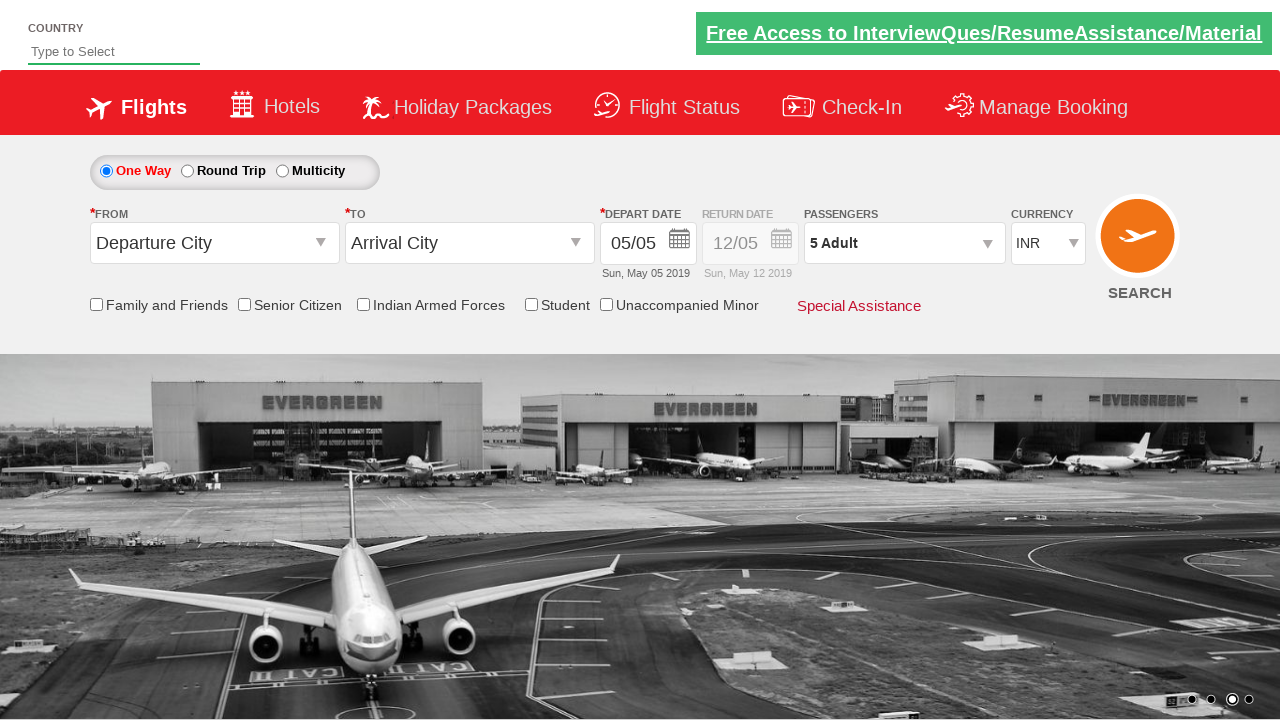

Confirmed dropdown closed and passenger info element is visible
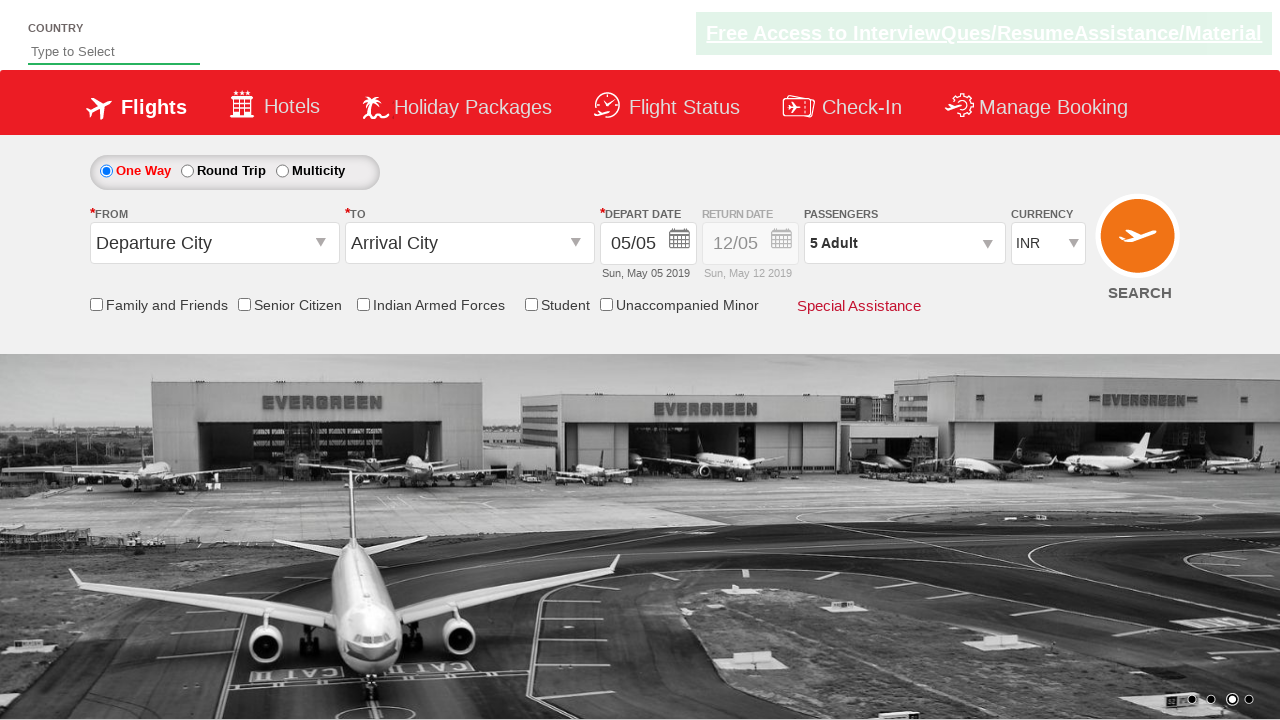

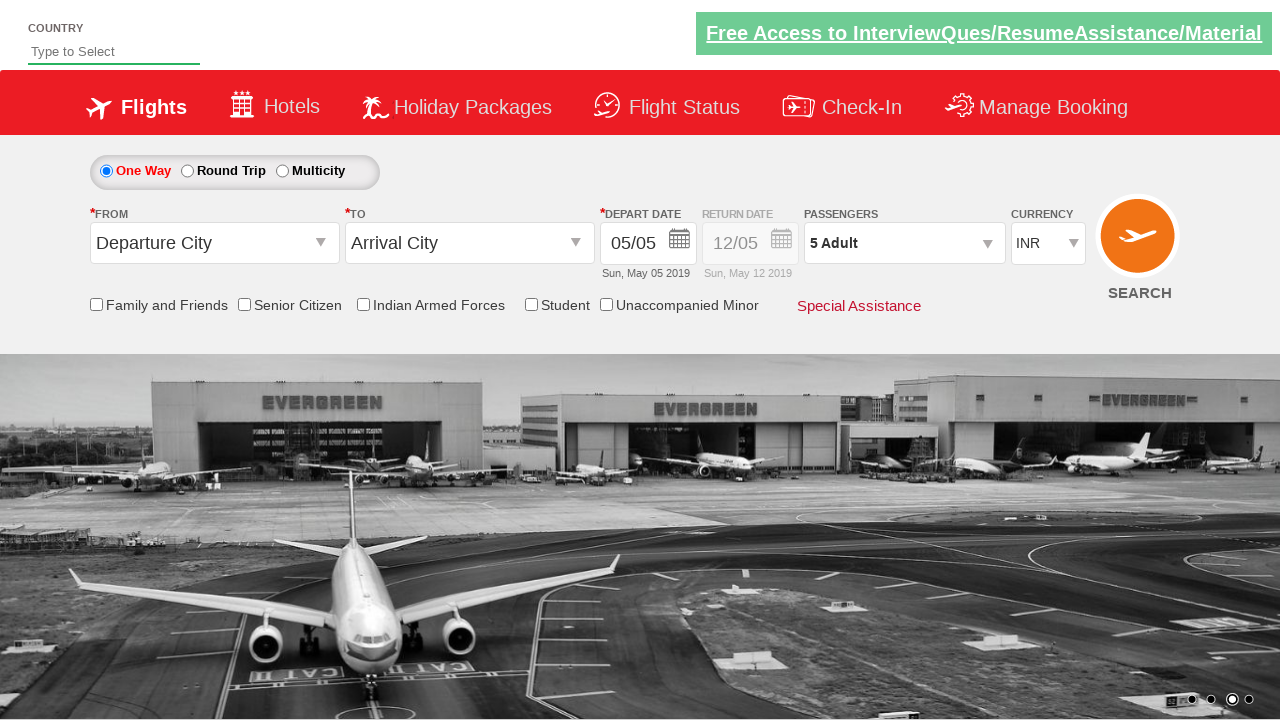